Tests link navigation by finding links in the footer's first column, opening each in a new tab, and switching between tabs to verify they load correctly

Starting URL: https://qaclickacademy.com/practice.php

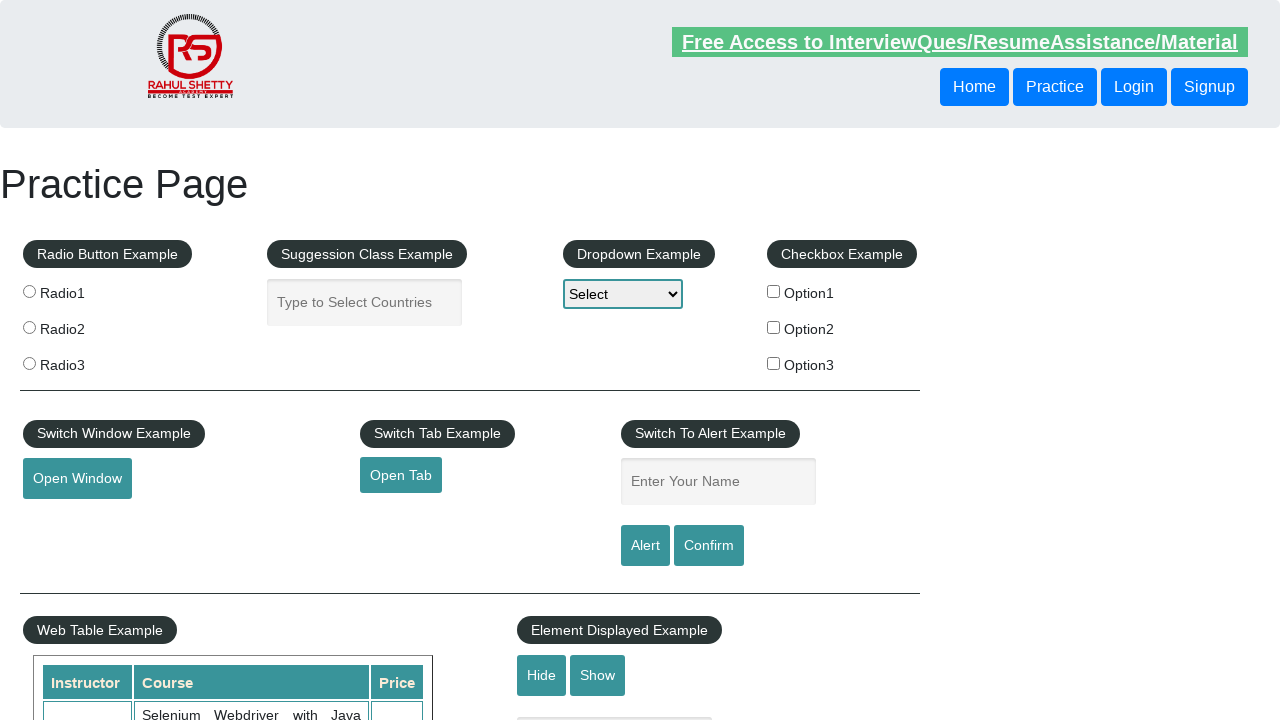

Navigated to practice.php
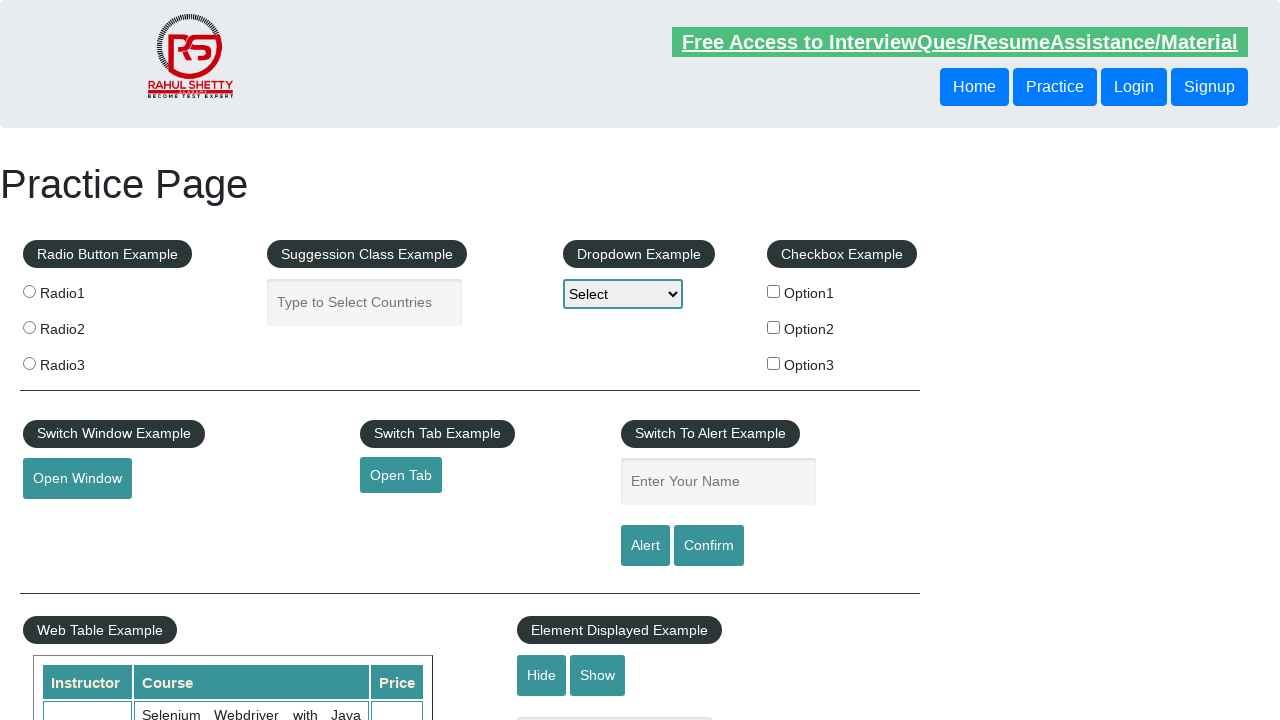

Located footer section with id 'gf-BIG'
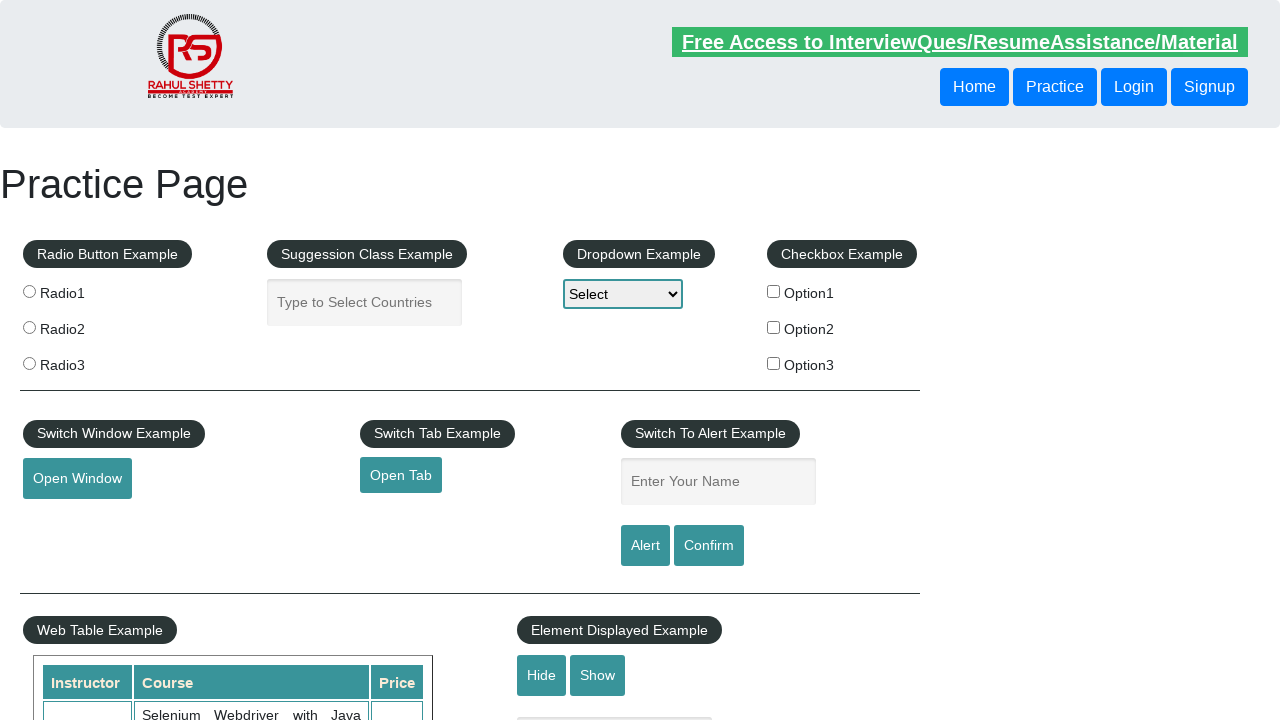

Located first column in footer
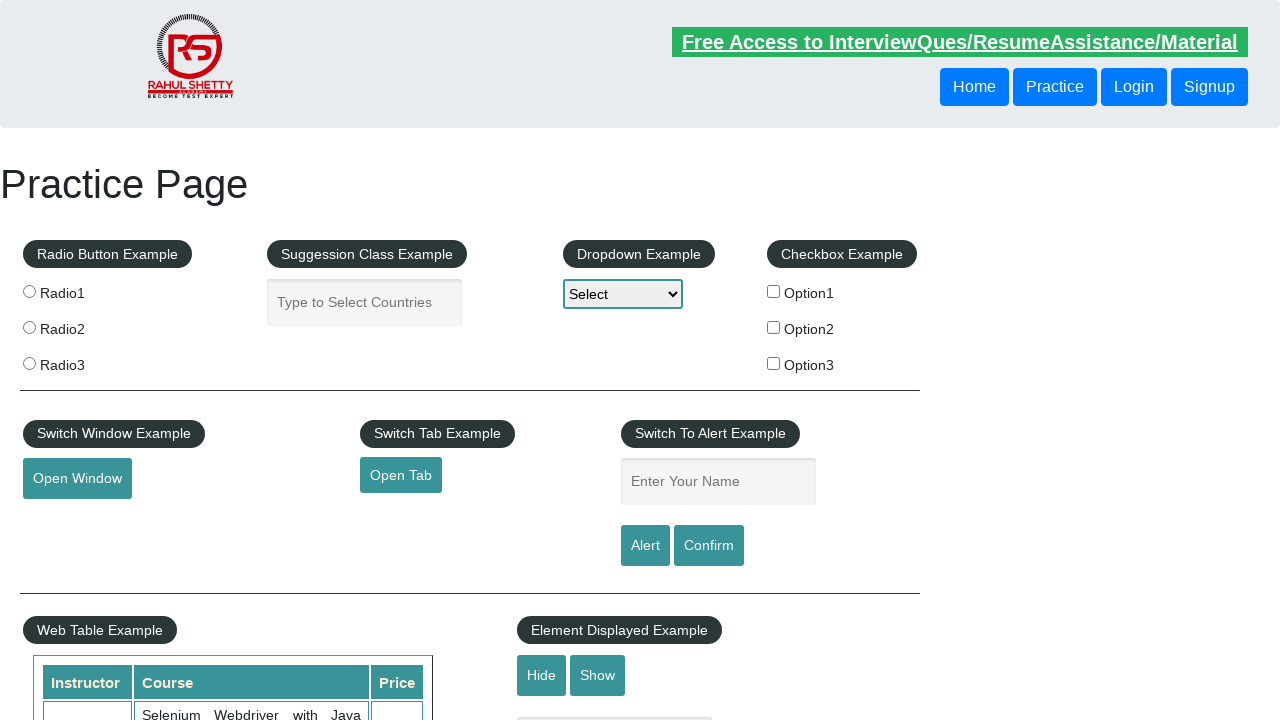

Found 5 links in first footer column
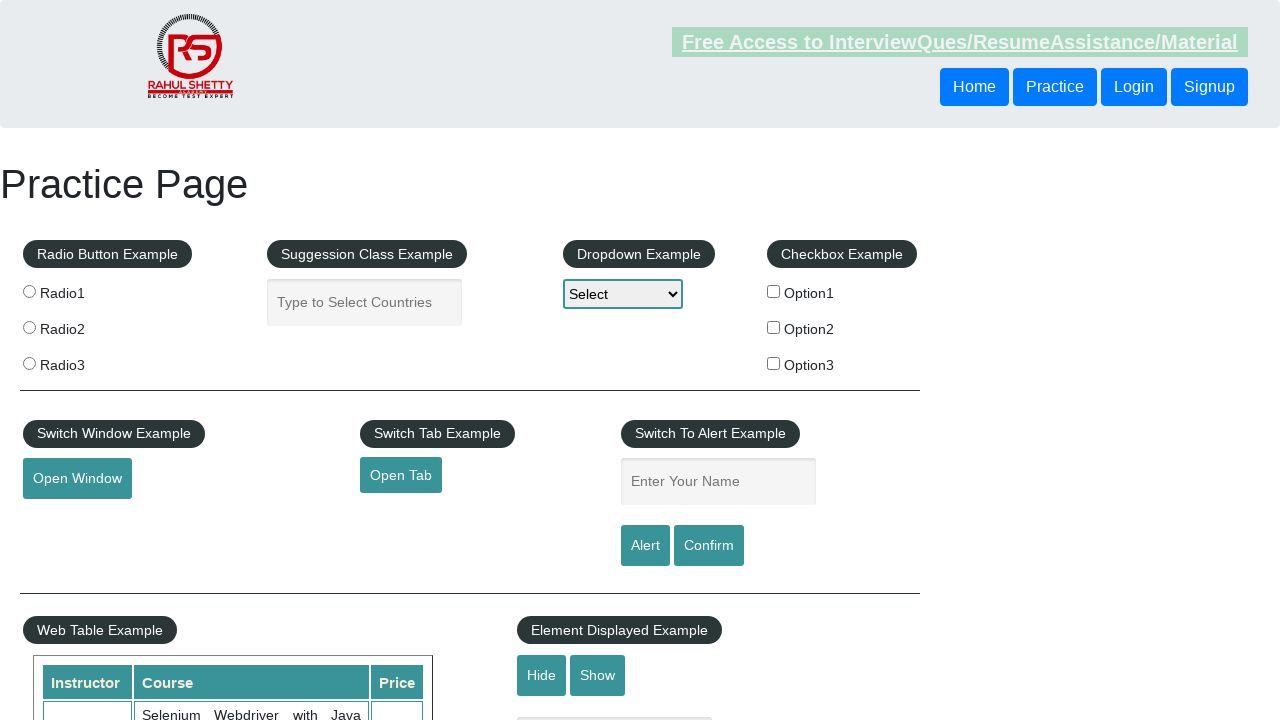

Opened link 1 in new tab via Ctrl+click at (68, 520) on div#gf-BIG >> xpath=//table/tbody/tr/td[1]/ul >> a >> nth=1
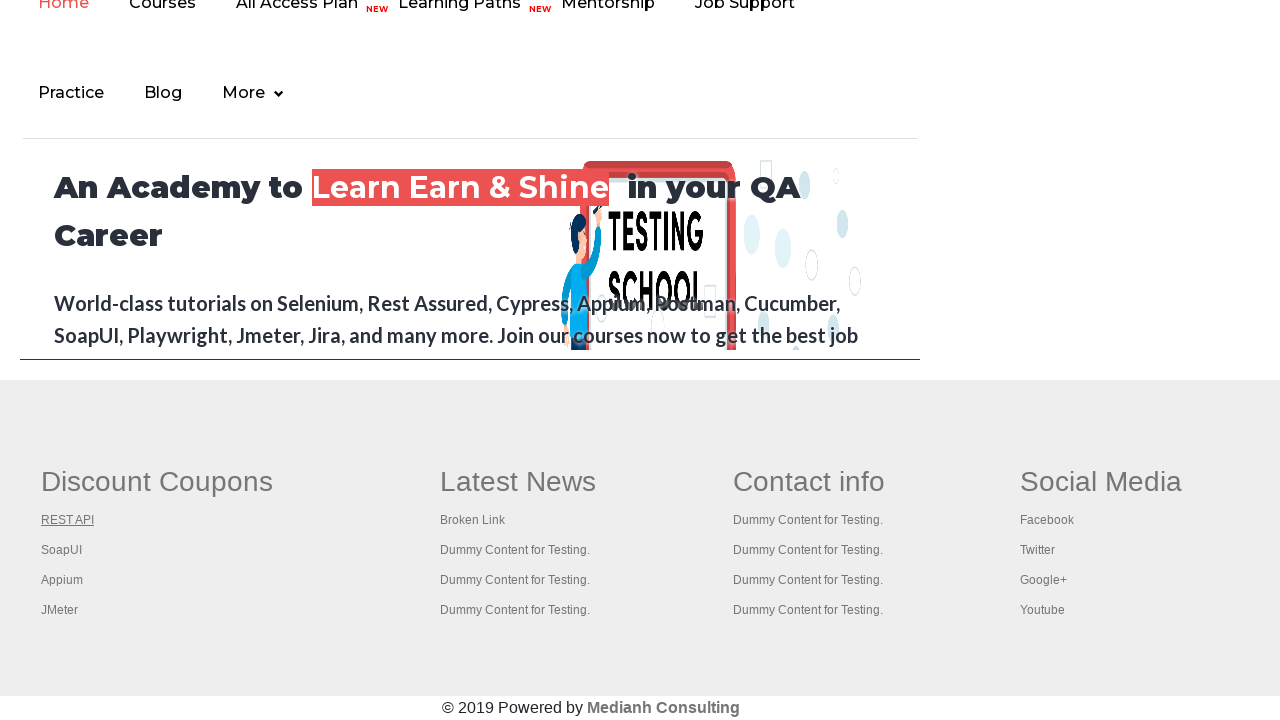

Opened link 2 in new tab via Ctrl+click at (62, 550) on div#gf-BIG >> xpath=//table/tbody/tr/td[1]/ul >> a >> nth=2
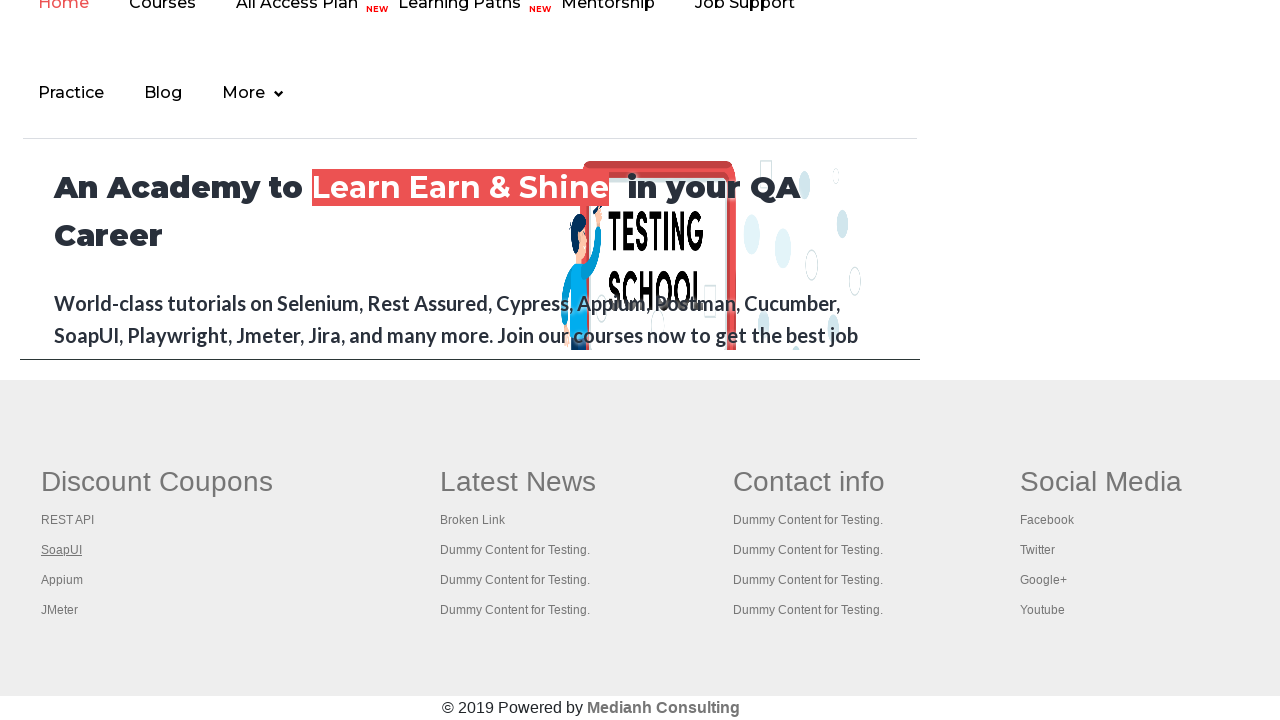

Opened link 3 in new tab via Ctrl+click at (62, 580) on div#gf-BIG >> xpath=//table/tbody/tr/td[1]/ul >> a >> nth=3
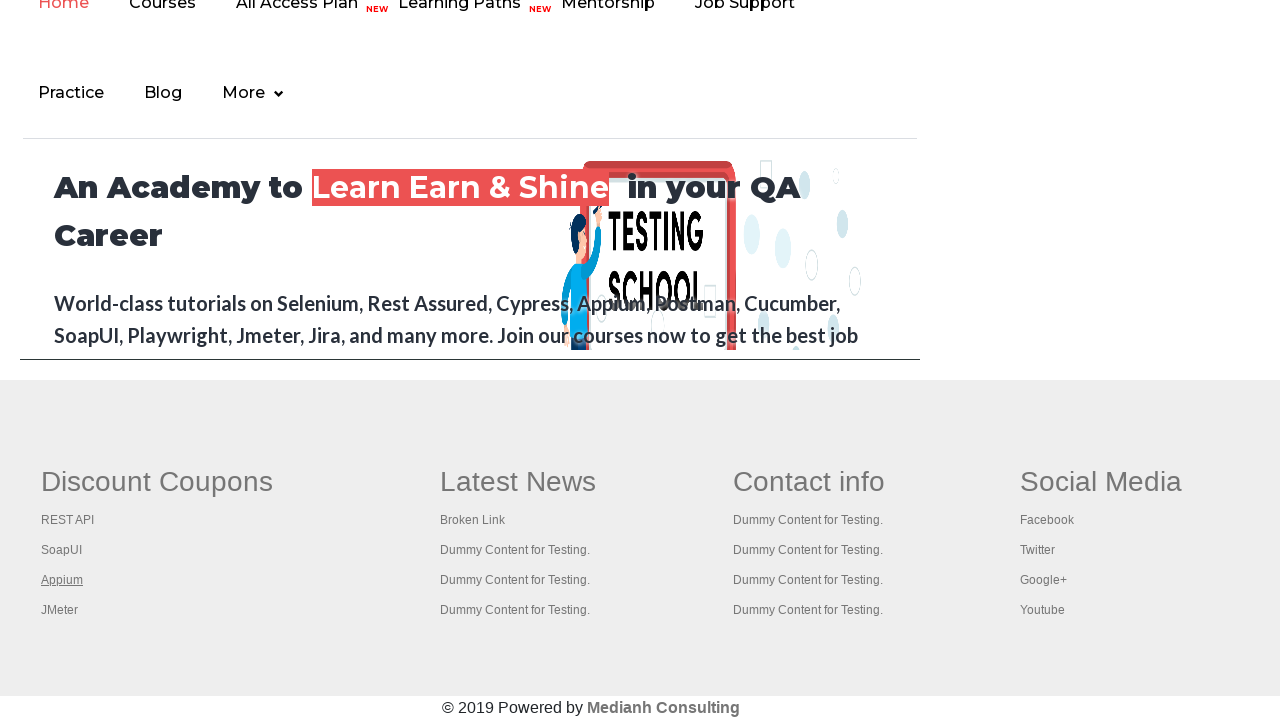

Opened link 4 in new tab via Ctrl+click at (60, 610) on div#gf-BIG >> xpath=//table/tbody/tr/td[1]/ul >> a >> nth=4
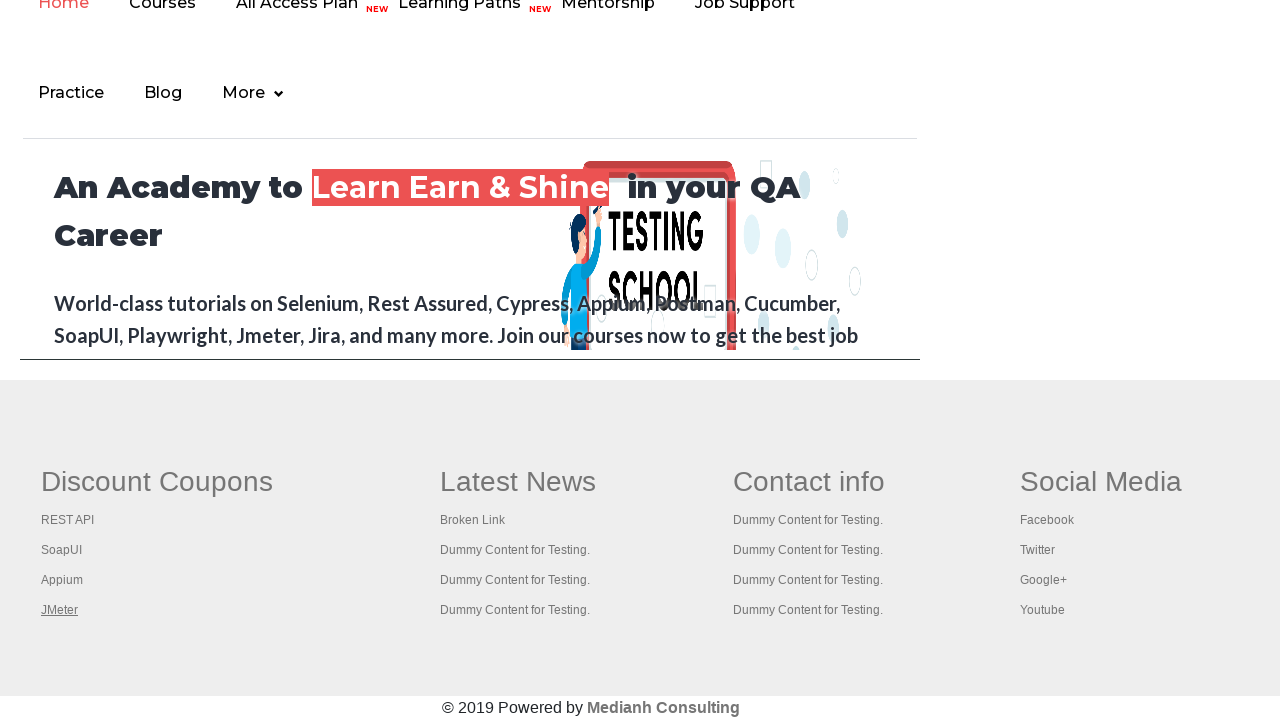

Tab 1 loaded and ready (domcontentloaded)
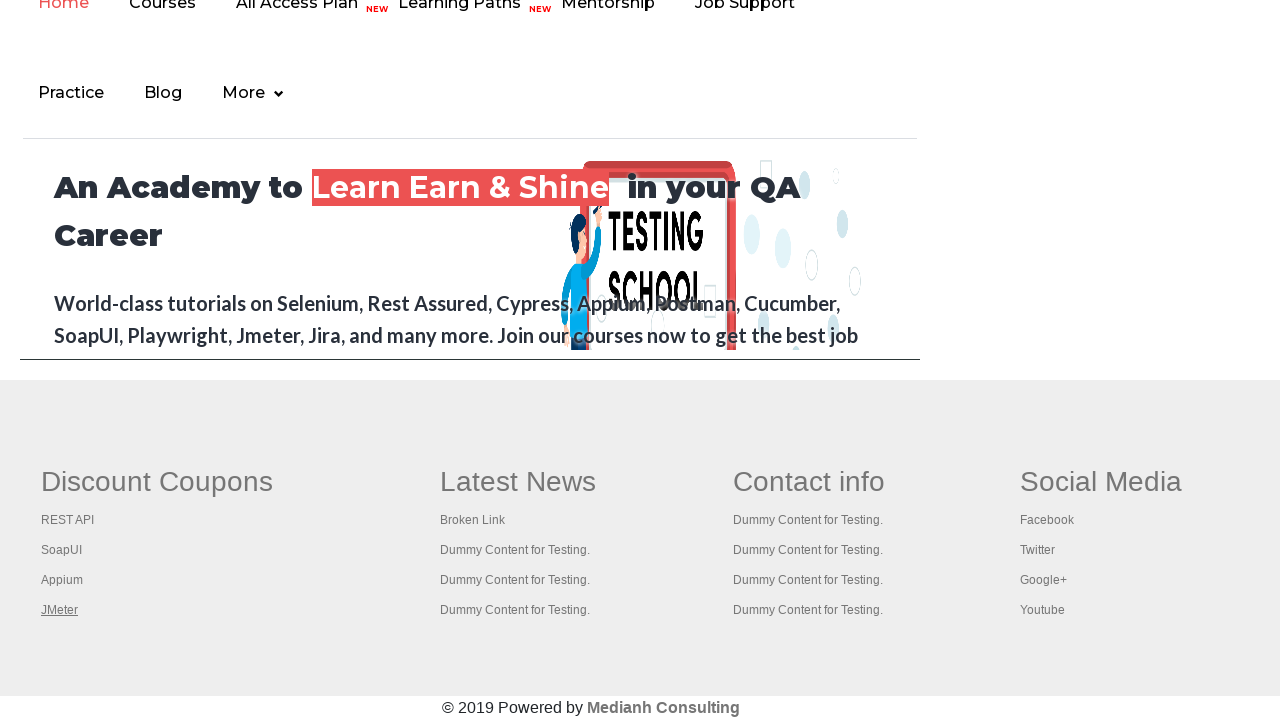

Tab 2 loaded and ready (domcontentloaded)
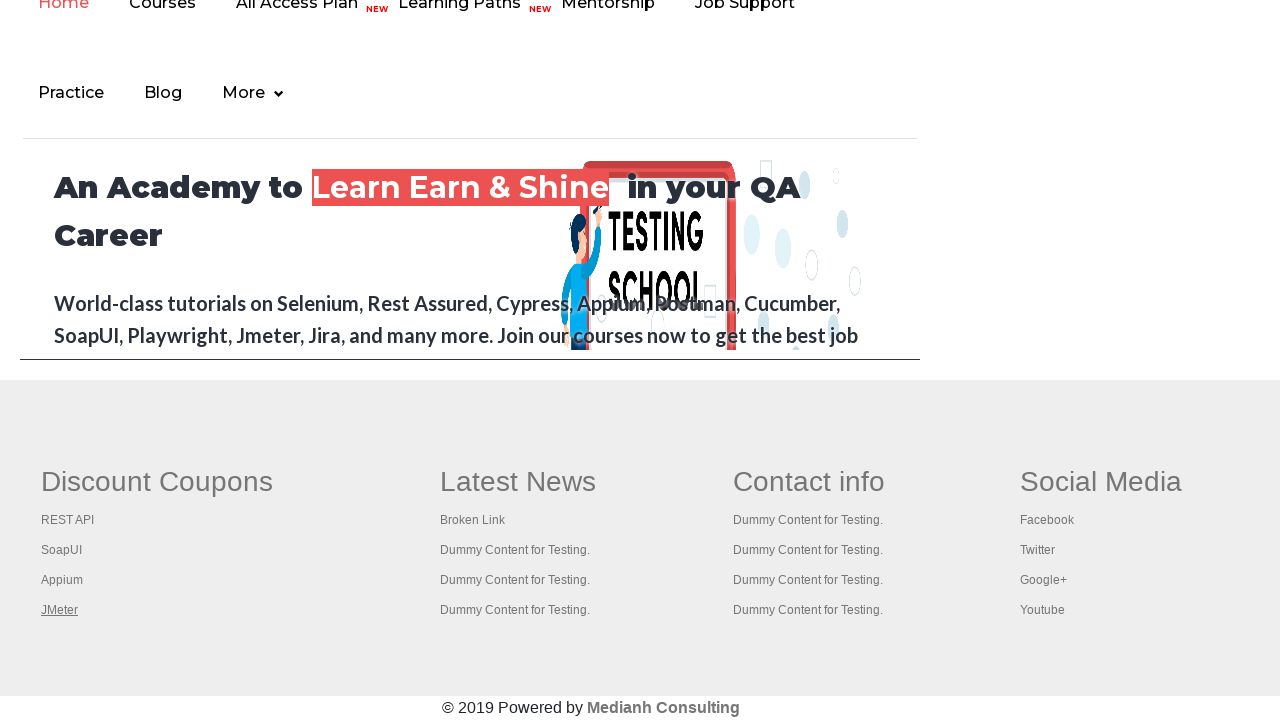

Tab 3 loaded and ready (domcontentloaded)
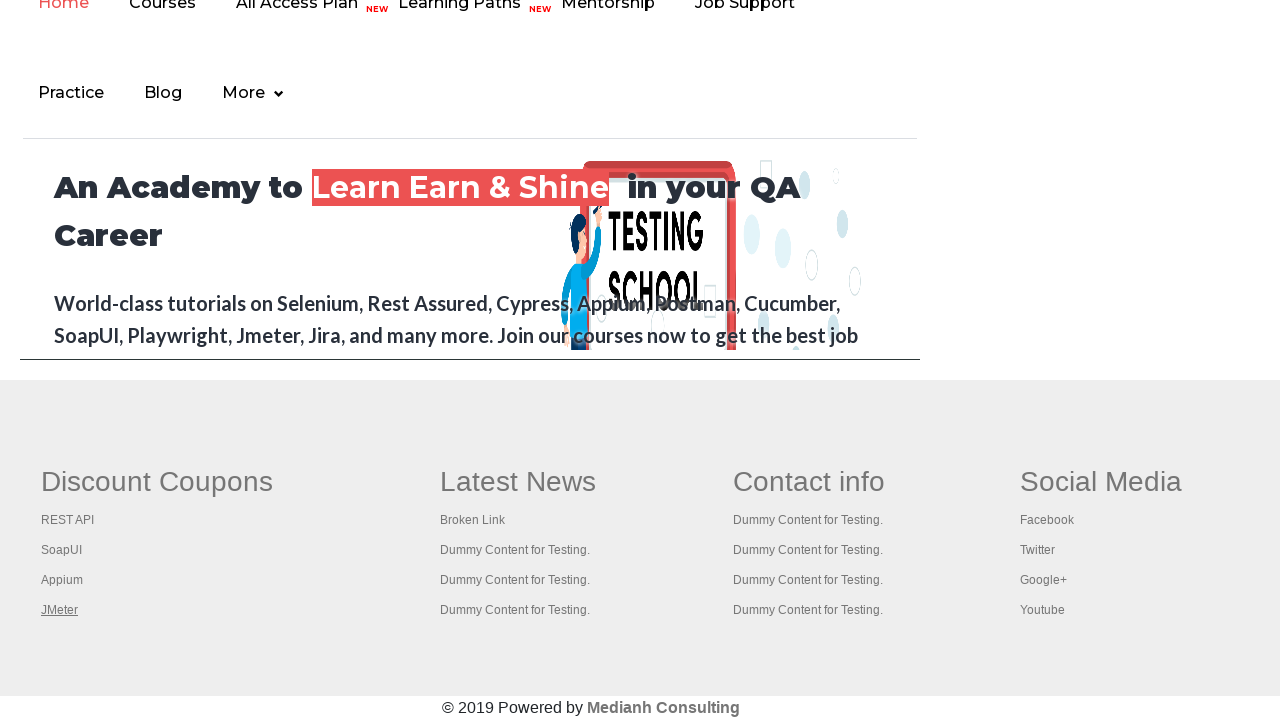

Tab 4 loaded and ready (domcontentloaded)
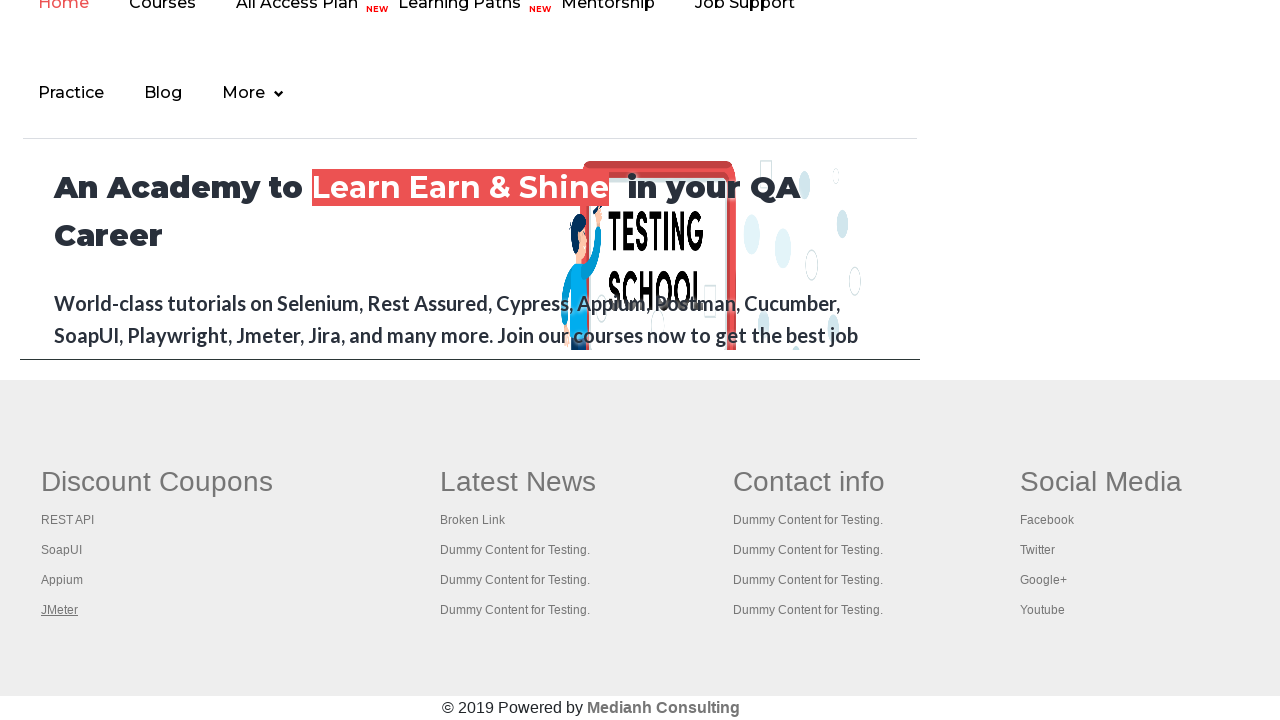

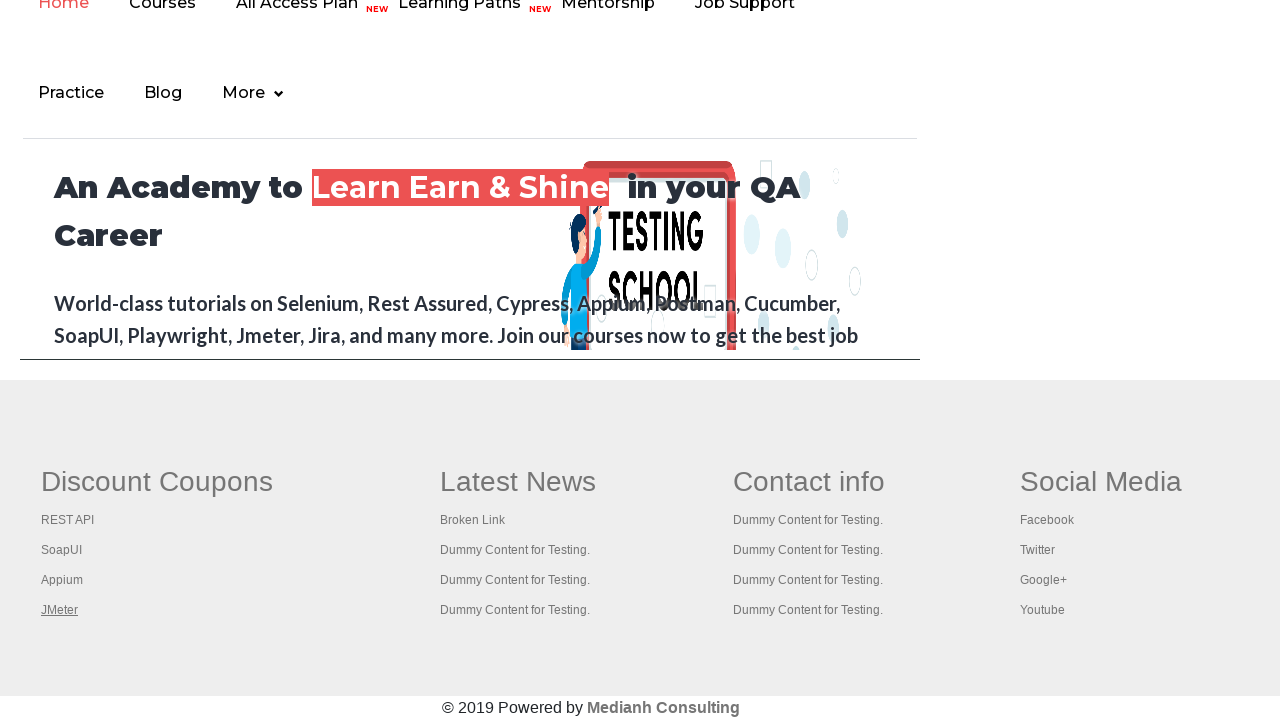